Tests page scrolling functionality using JavaScript executor to scroll vertically and horizontally, and scroll to specific elements

Starting URL: https://demoqa.com/automation-practice-form

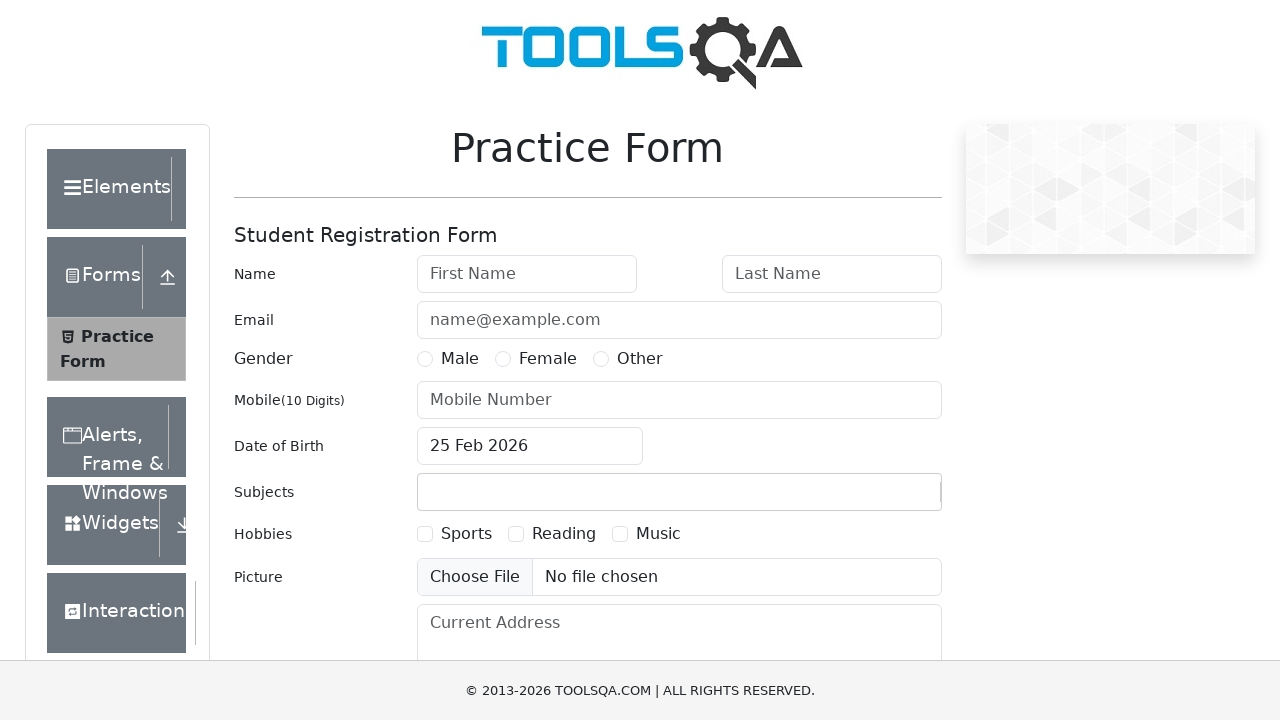

Scrolled down 1000 pixels using JavaScript executor
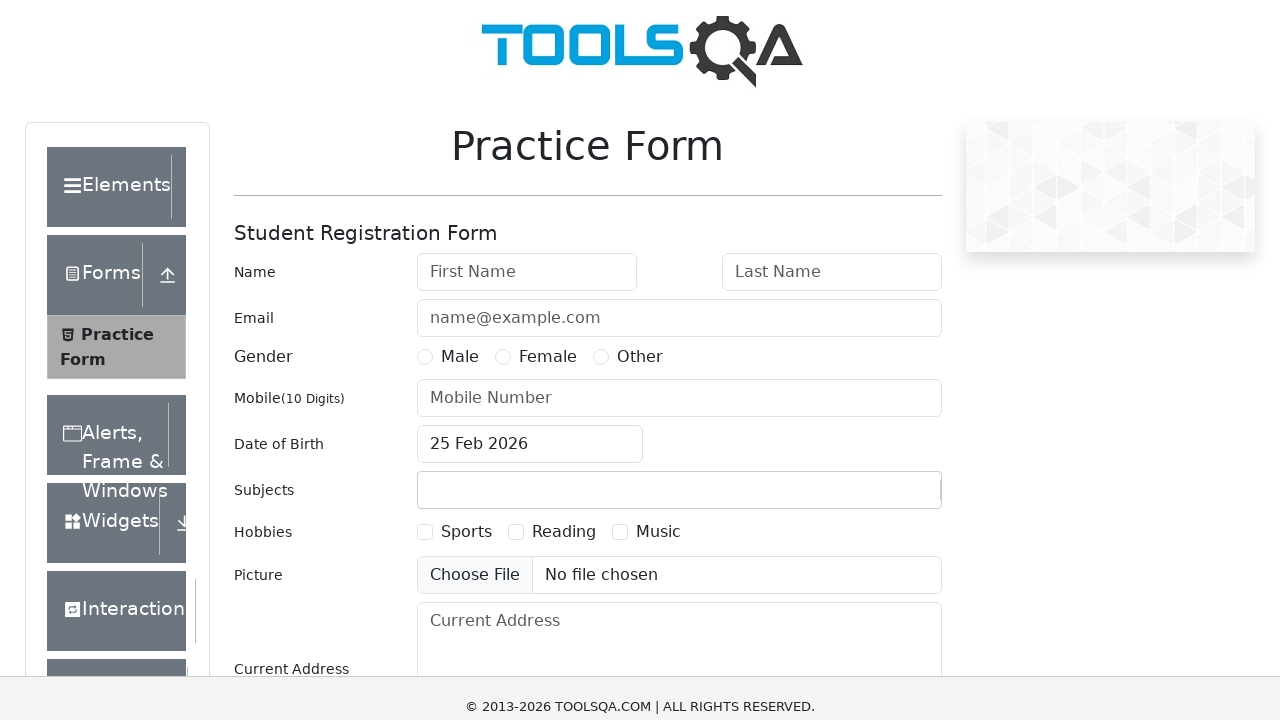

Waited 1000ms for scroll animation to complete
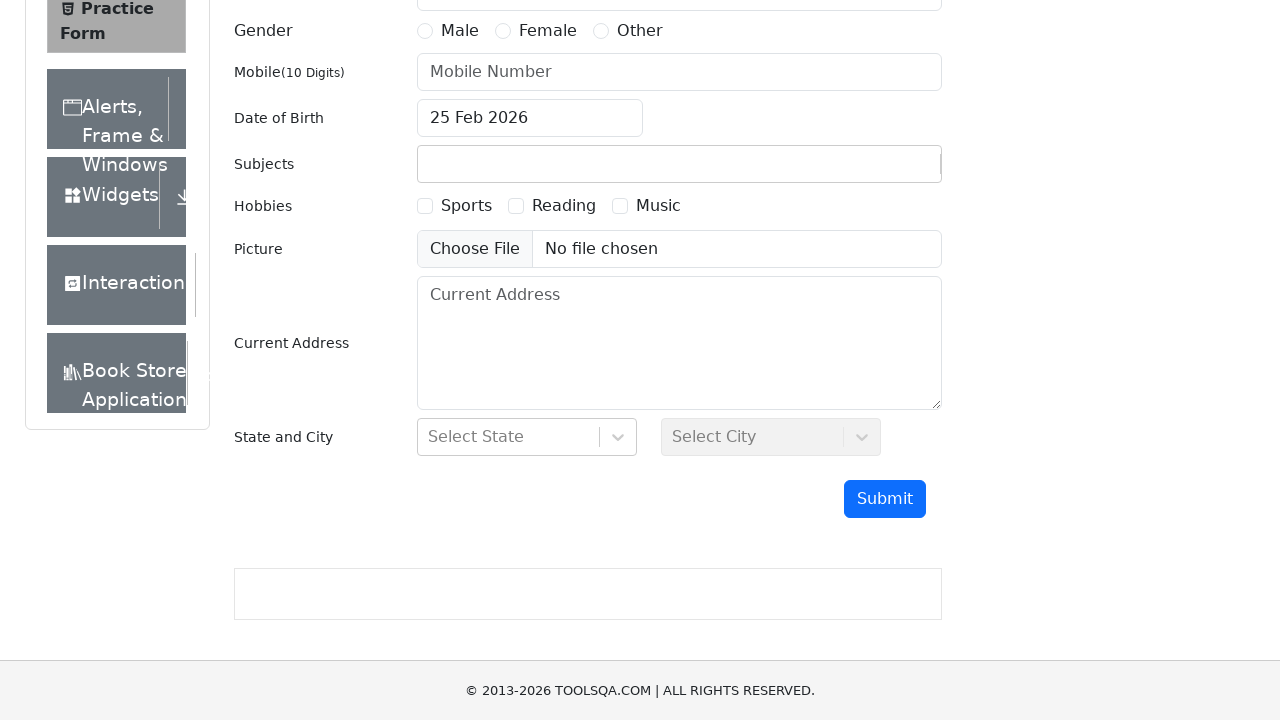

Scrolled to state/city label element using scroll_into_view_if_needed()
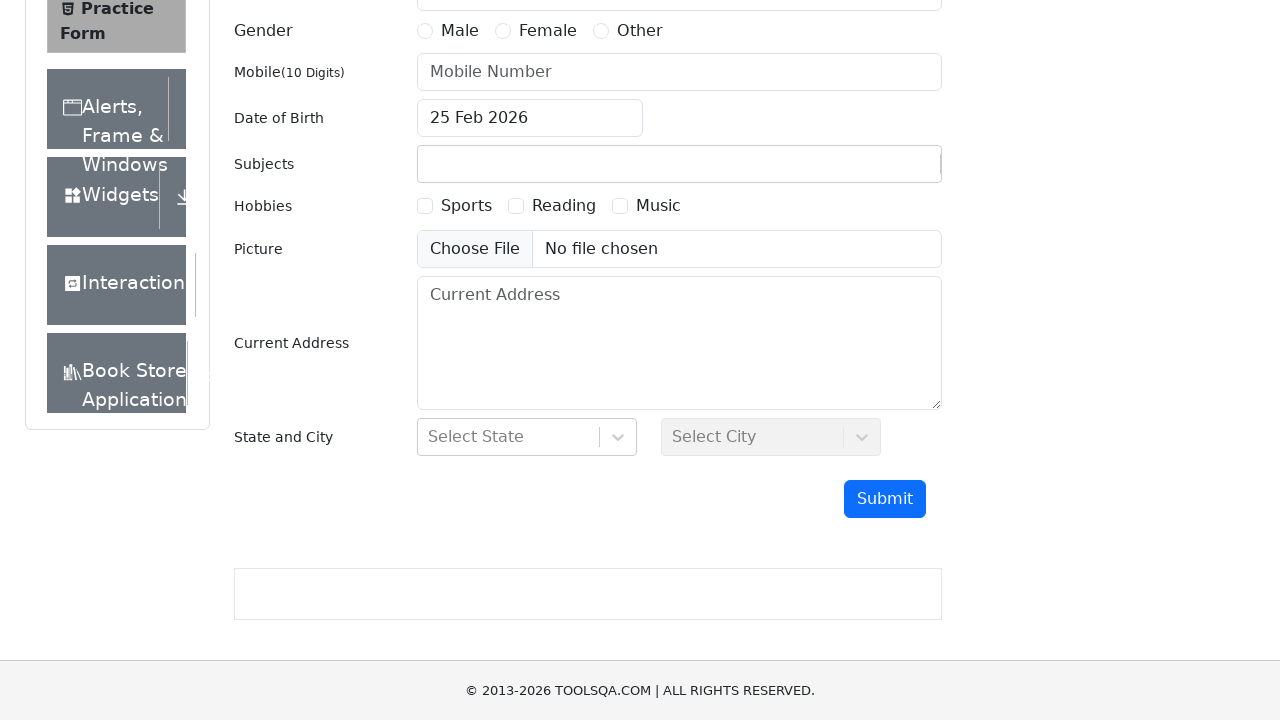

Waited 1000ms for scroll animation to complete
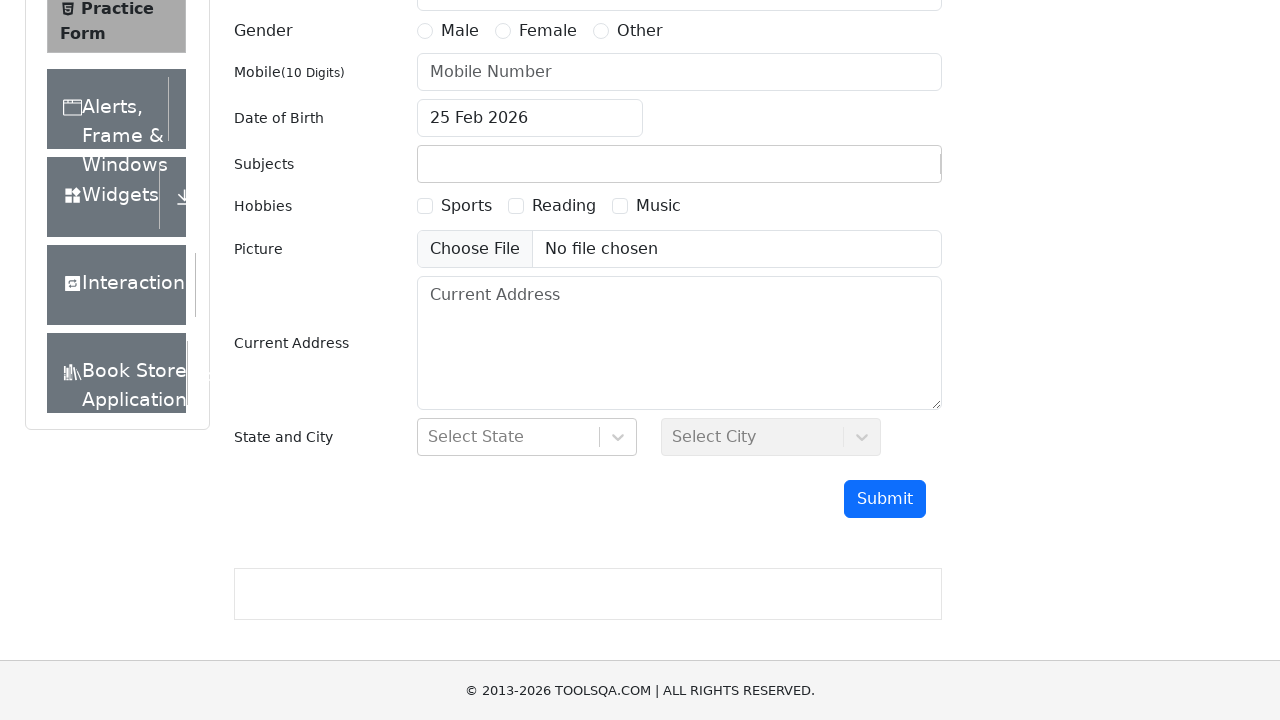

Scrolled horizontally right 250 pixels using JavaScript executor
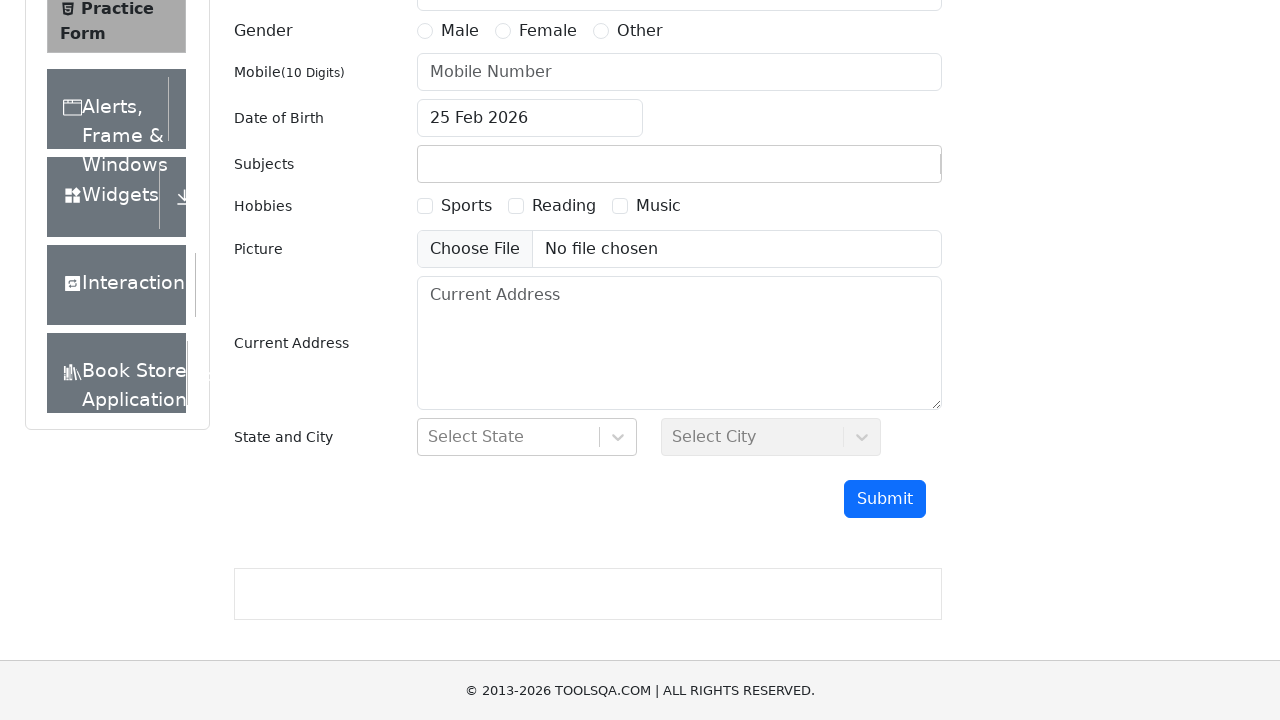

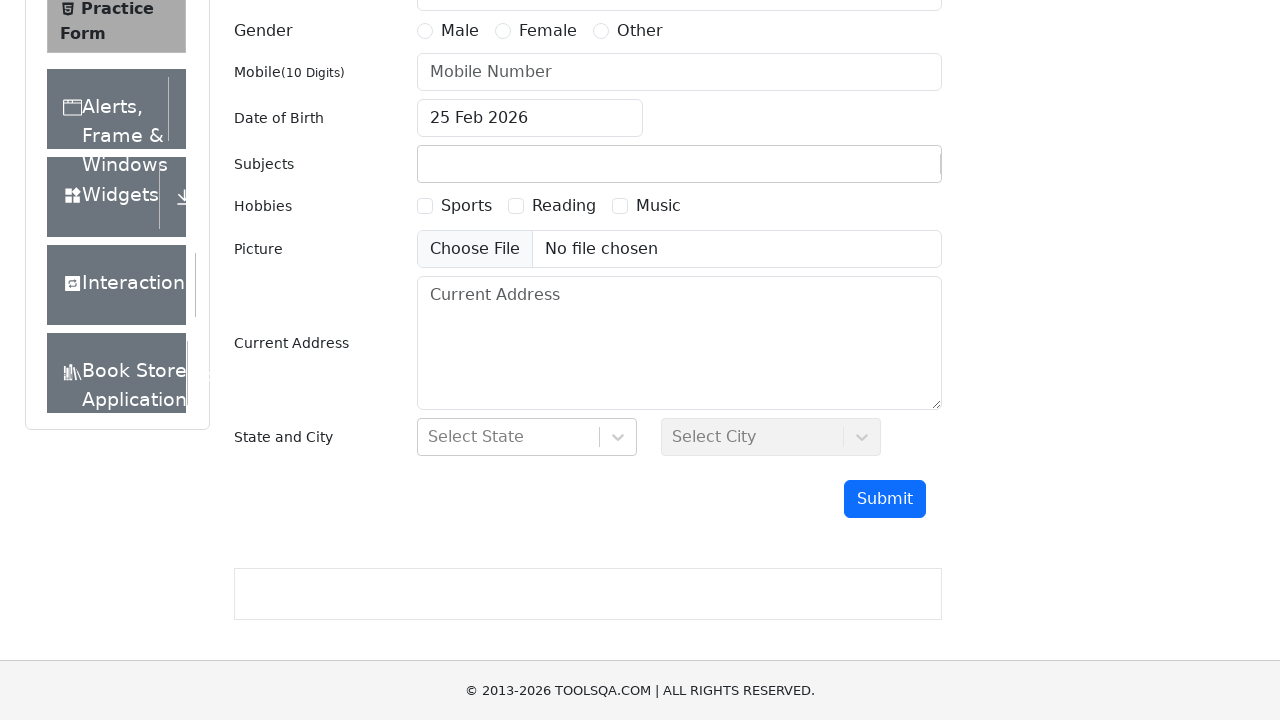